Tests navigation on a game listing page by clicking on a game link from the section and then navigating back to the main page

Starting URL: https://www.romsgames.net/roms/nintendo/

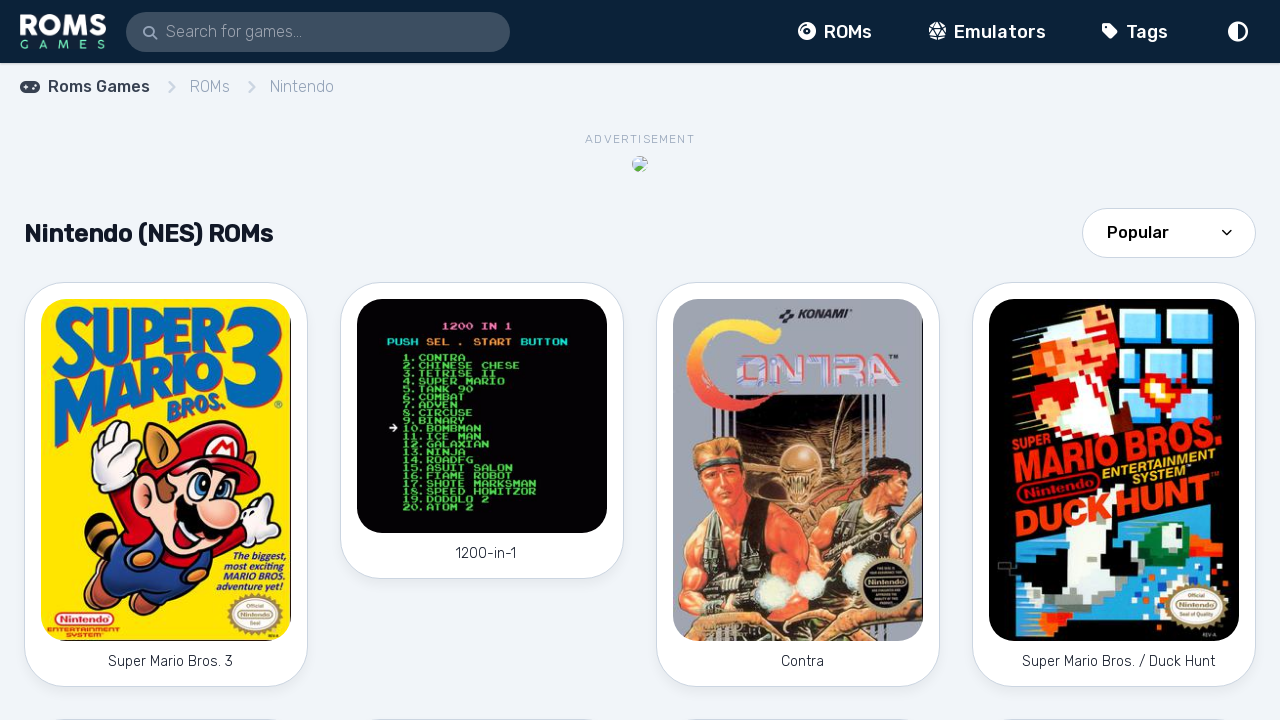

Waited for game listing section to load on Nintendo ROMs page
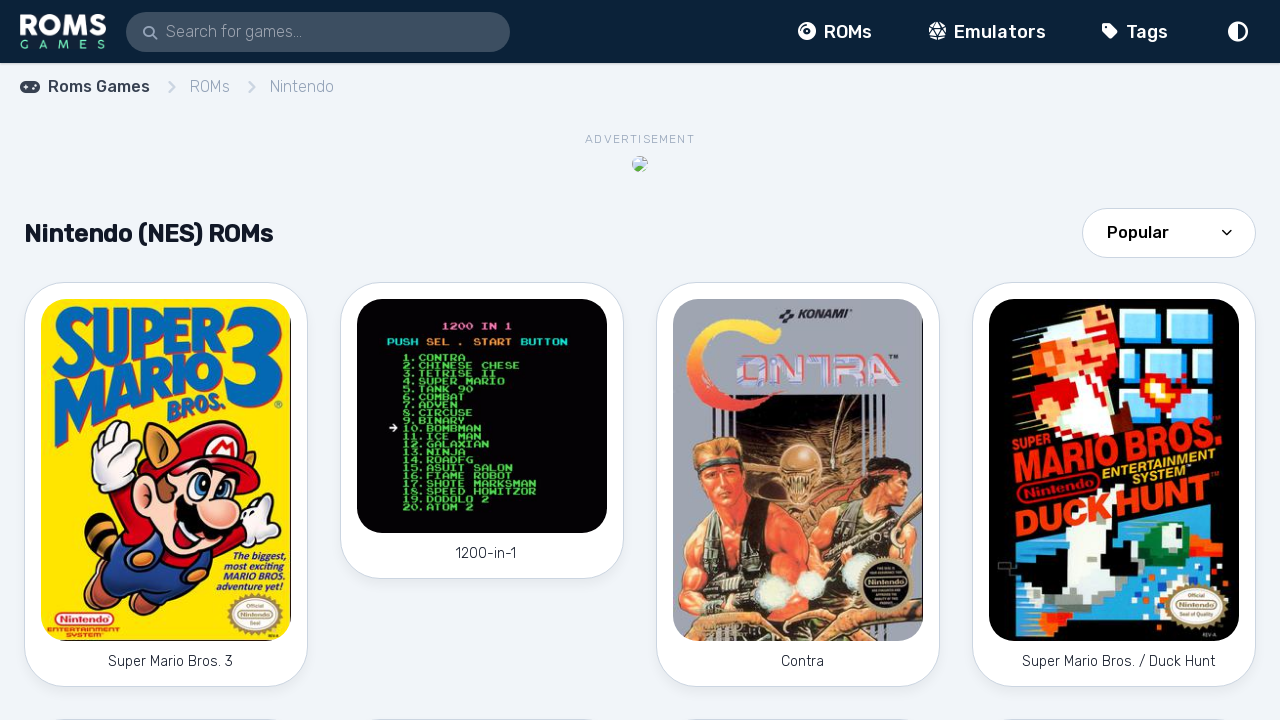

Located first game link in the section
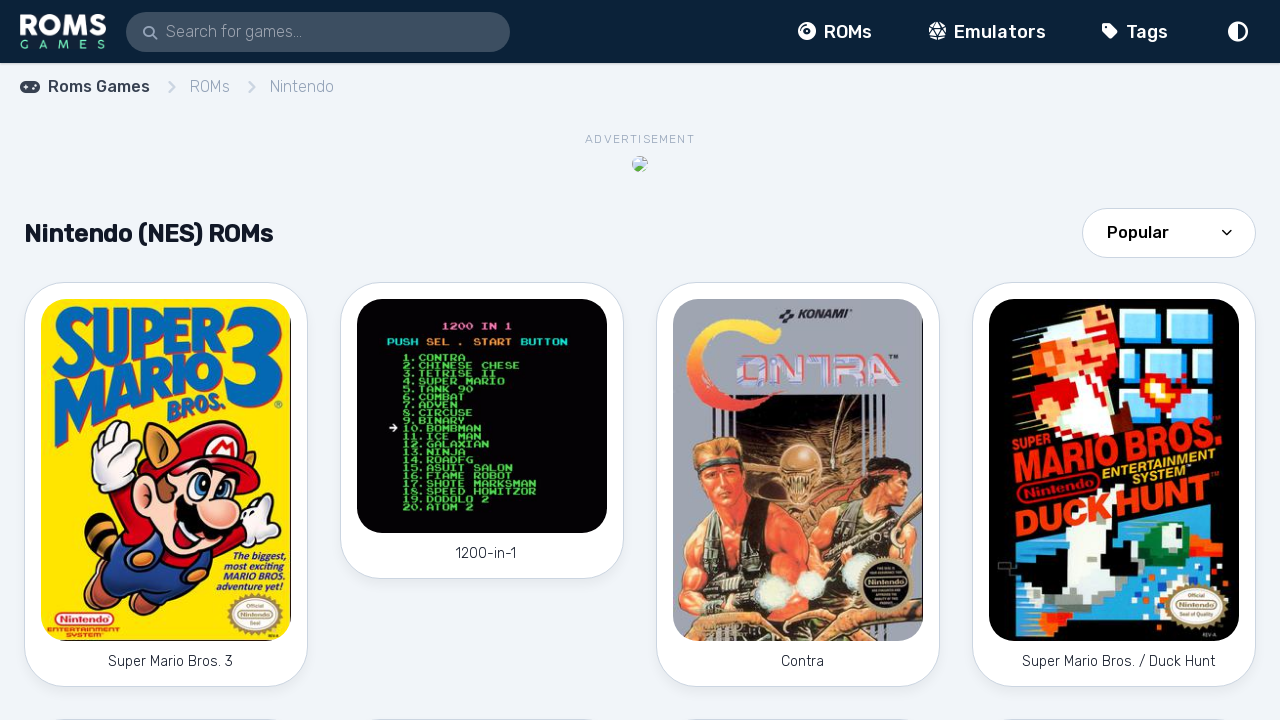

Scrolled first game link into view if needed
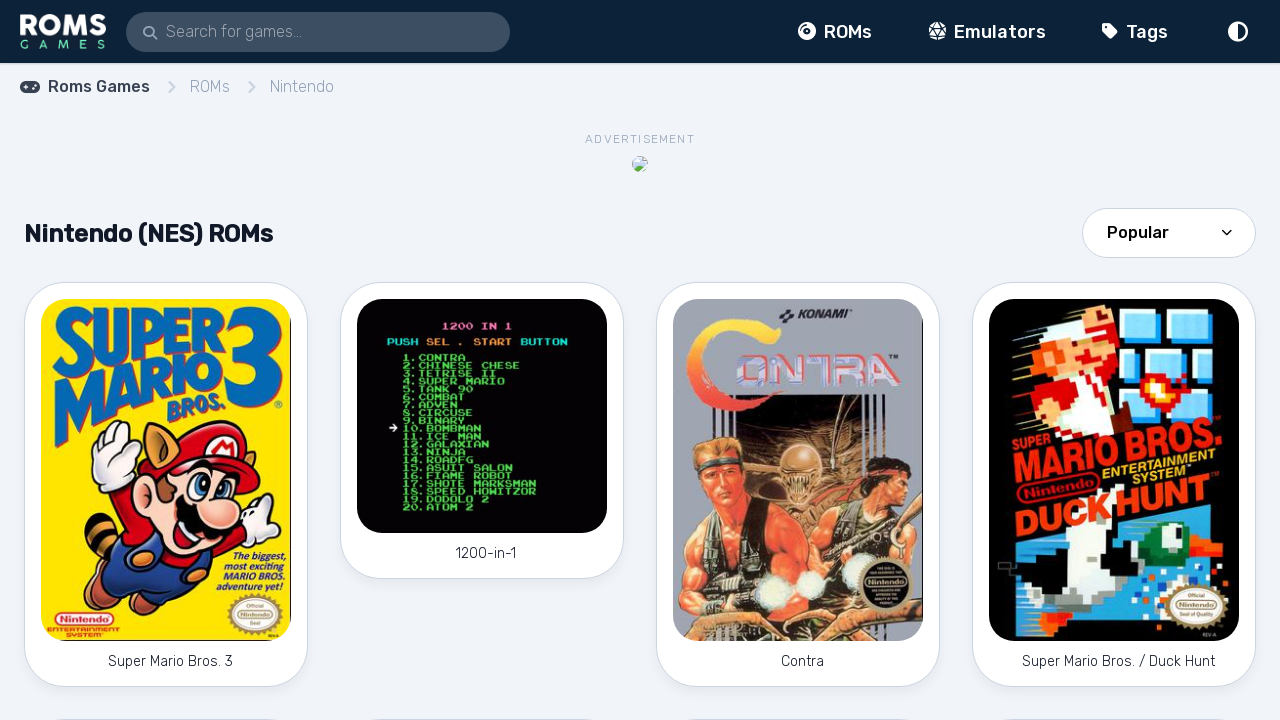

Clicked on the first game link at (166, 485) on section a >> nth=0
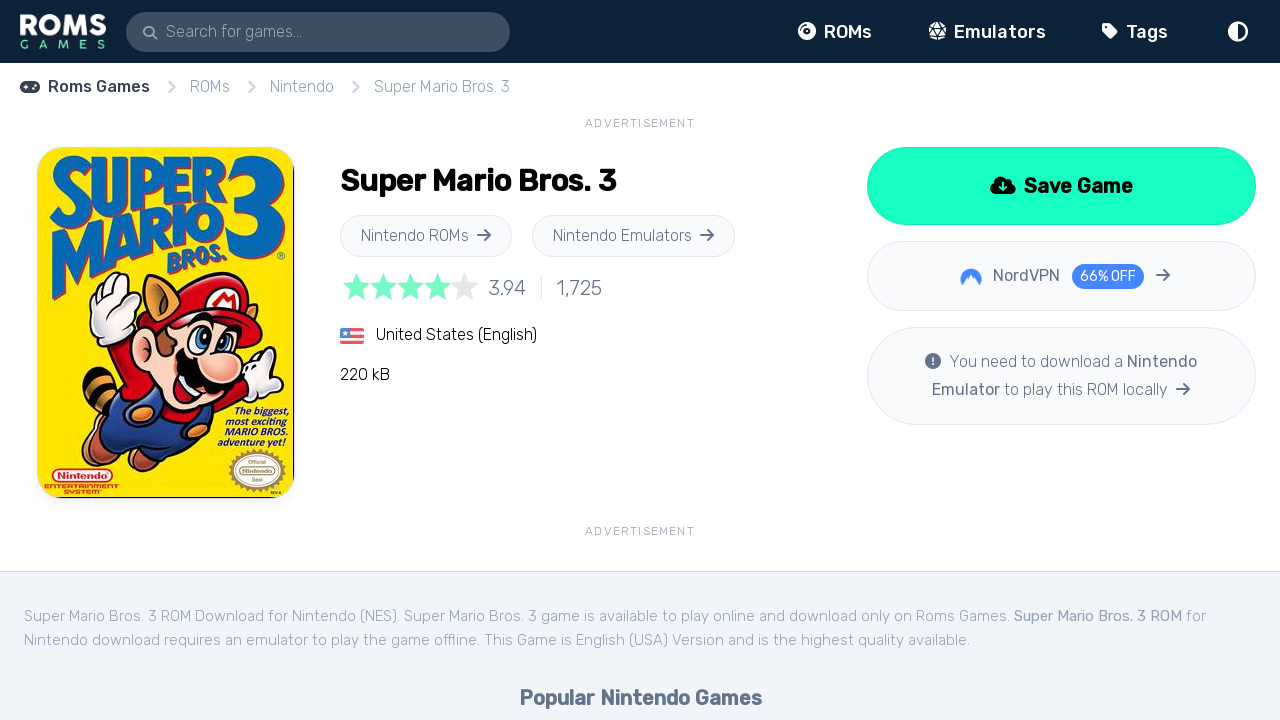

Waited for game detail page to load
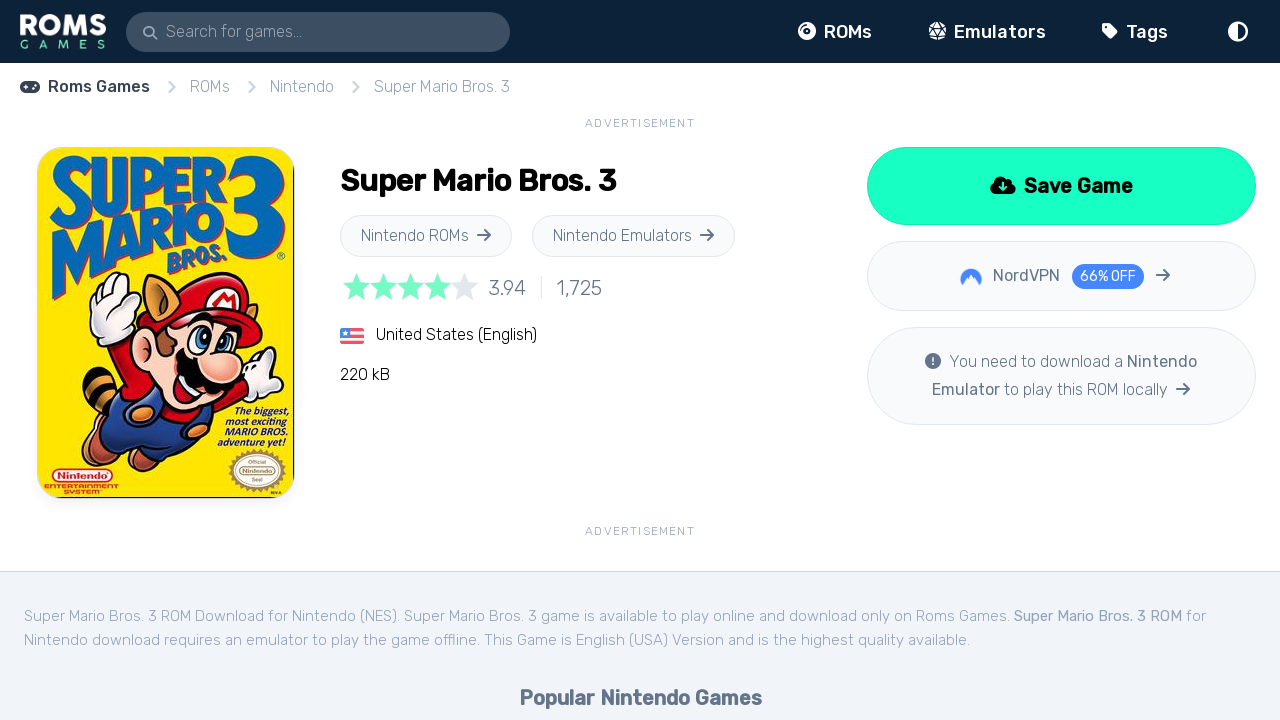

Navigated back to the Nintendo ROM listing page
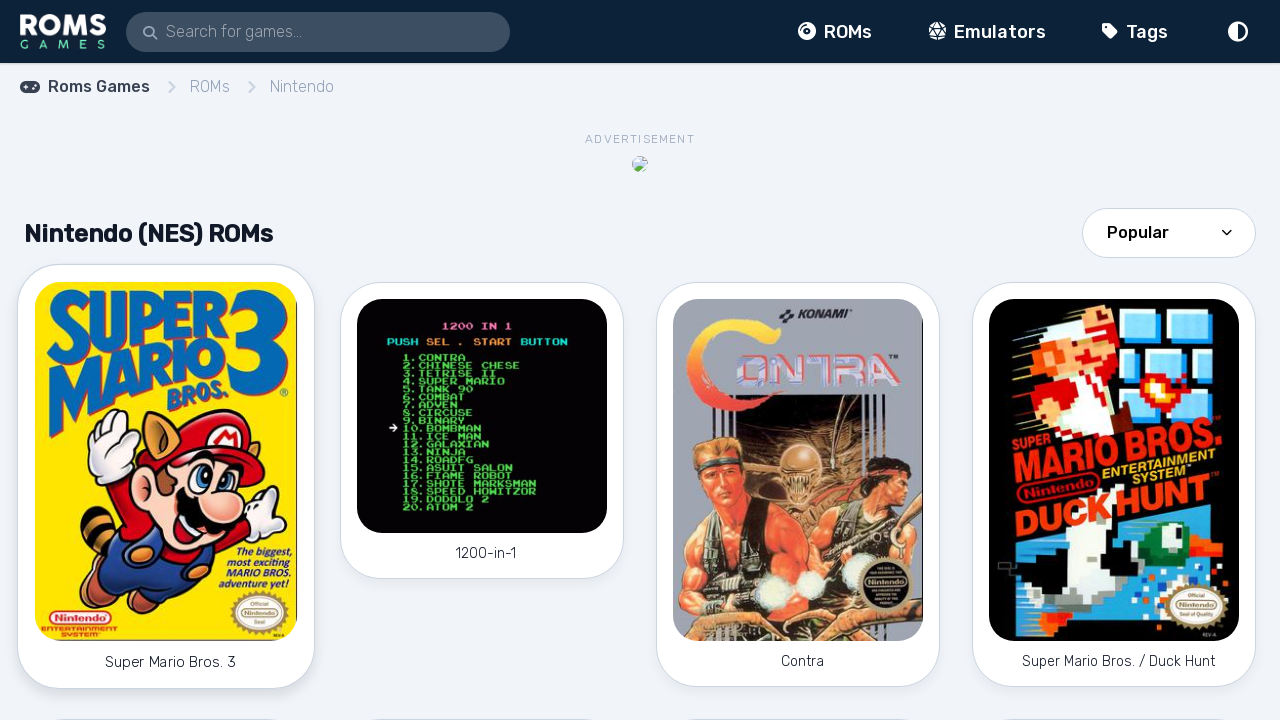

Verified game listing section loaded after navigation back
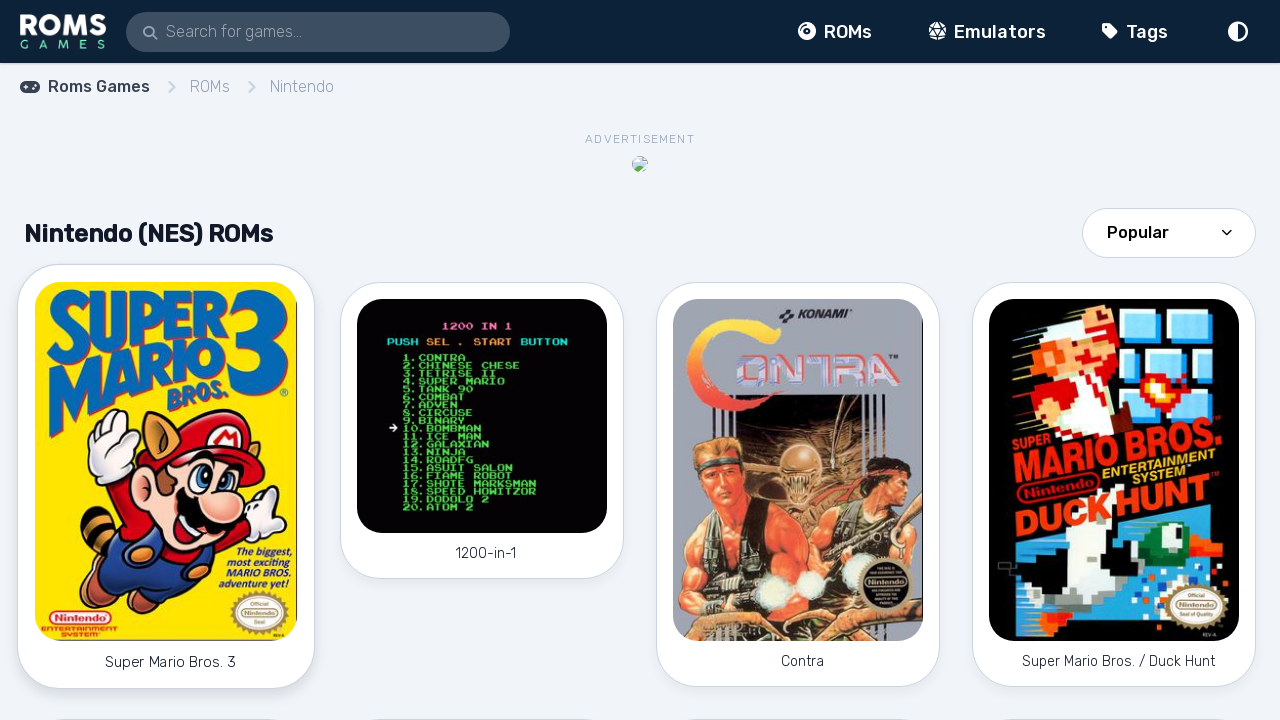

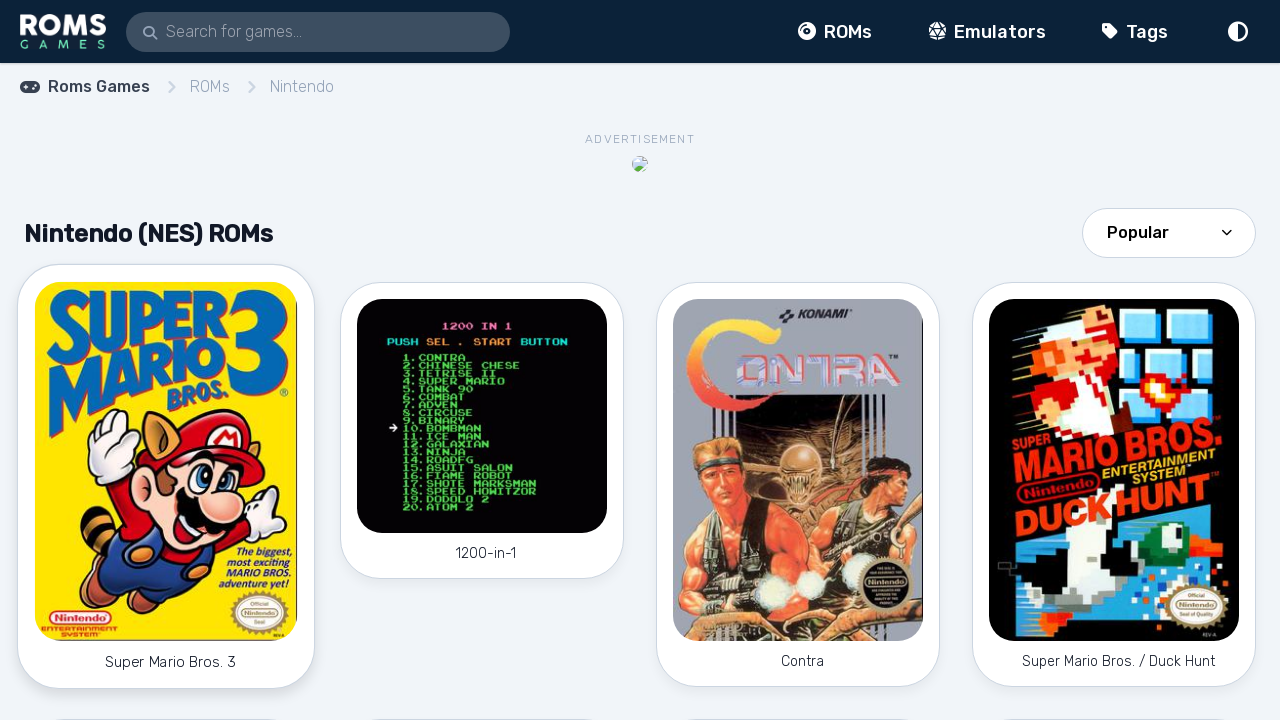